Tests mouse hover functionality by hovering over the Widgets menu and clicking on the AutoComplete submenu item

Starting URL: https://demo.automationtesting.in/Register.html

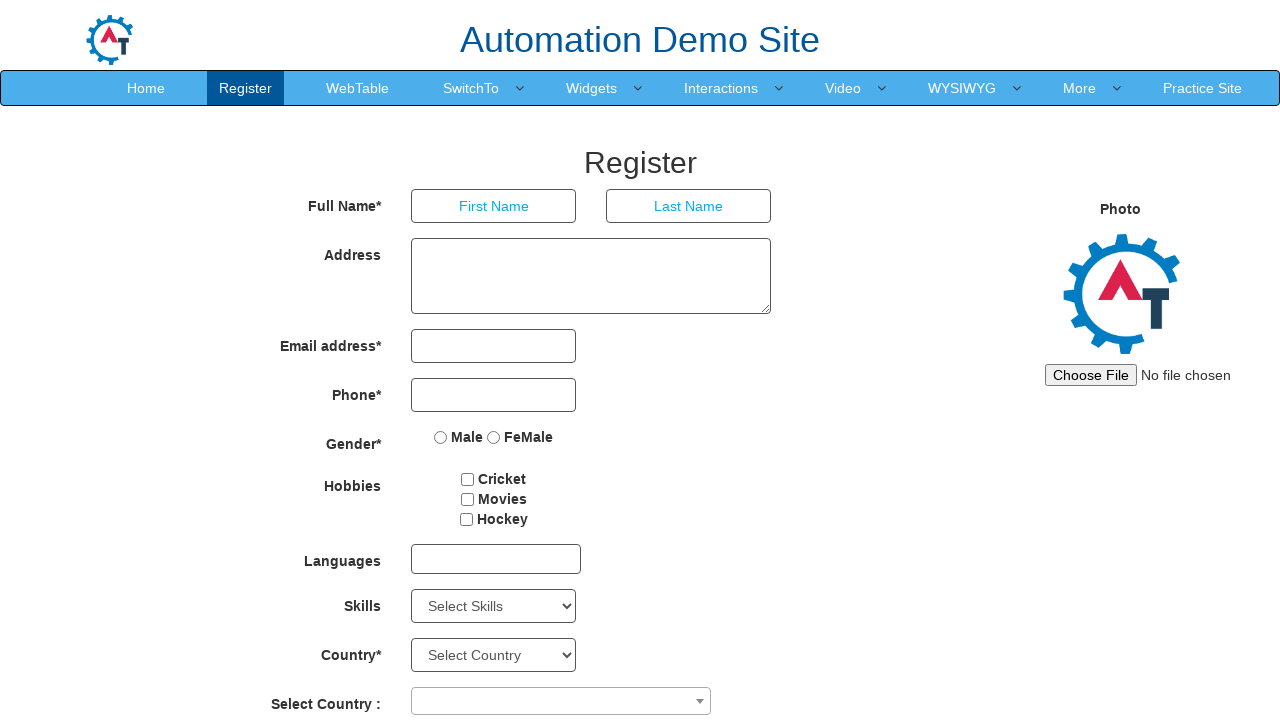

Hovered over Widgets menu item at (592, 88) on a:text('Widgets')
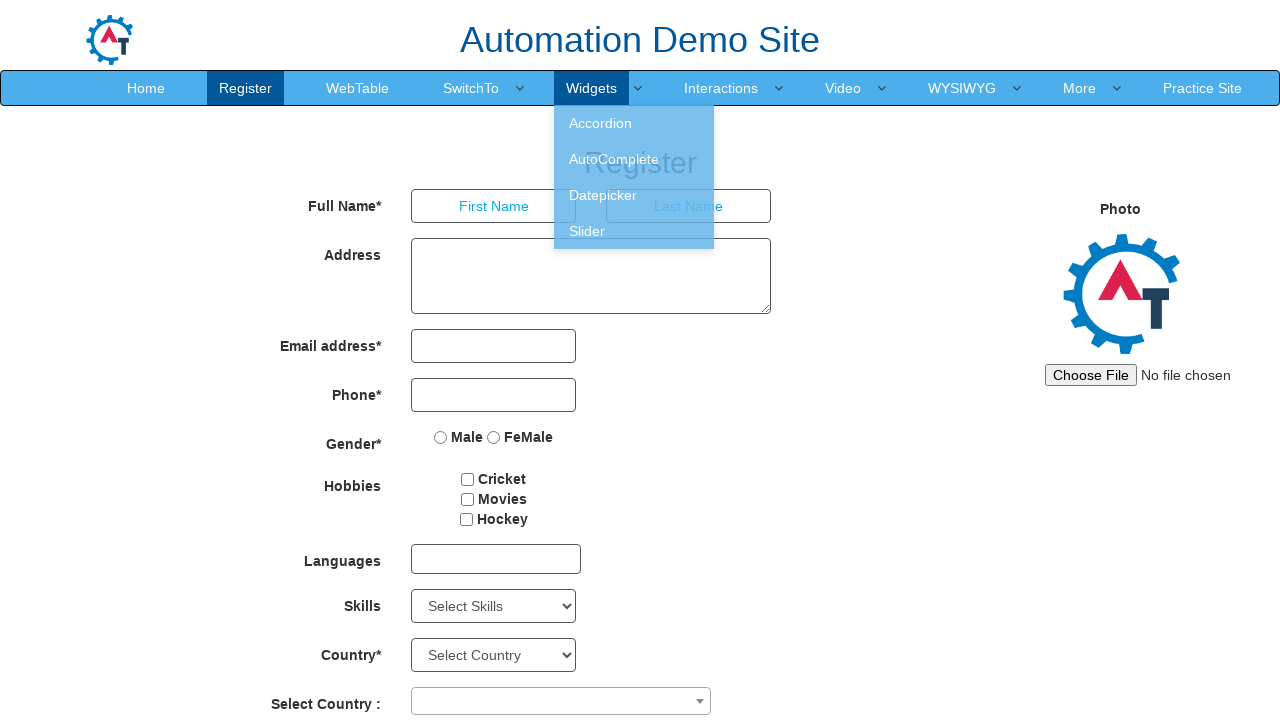

Clicked on AutoComplete submenu item at (634, 159) on a:text('AutoComplete')
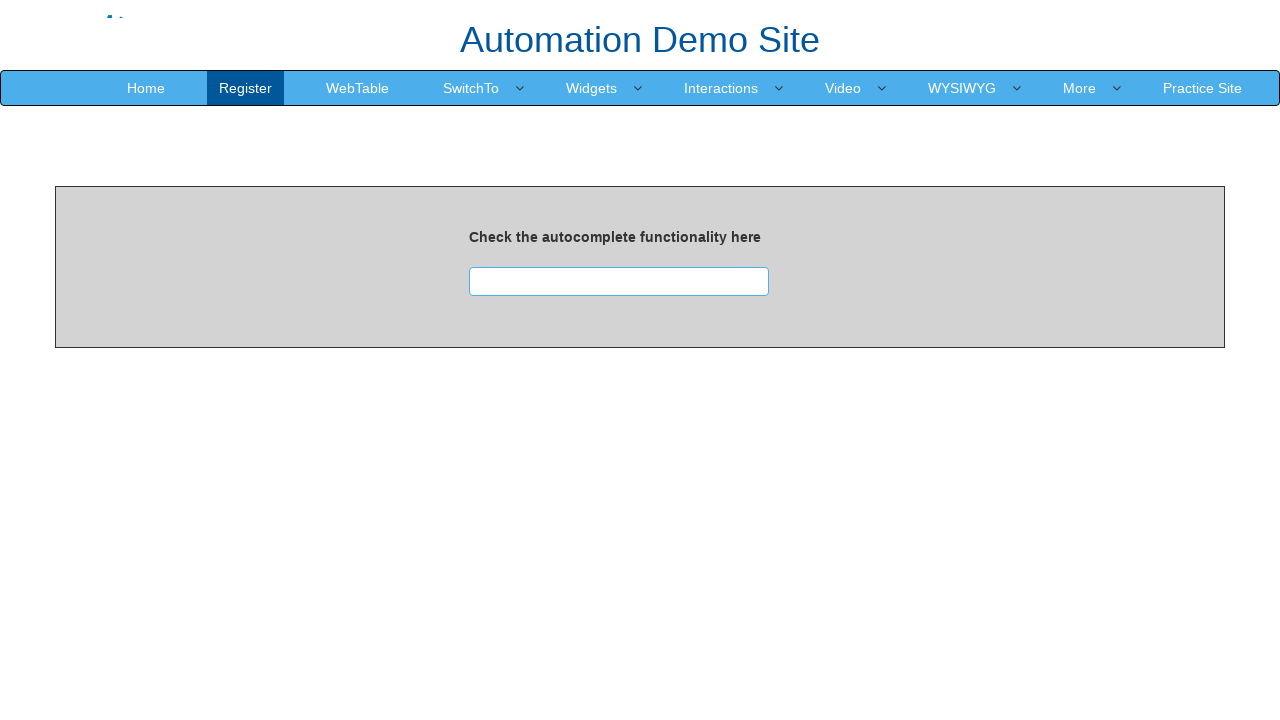

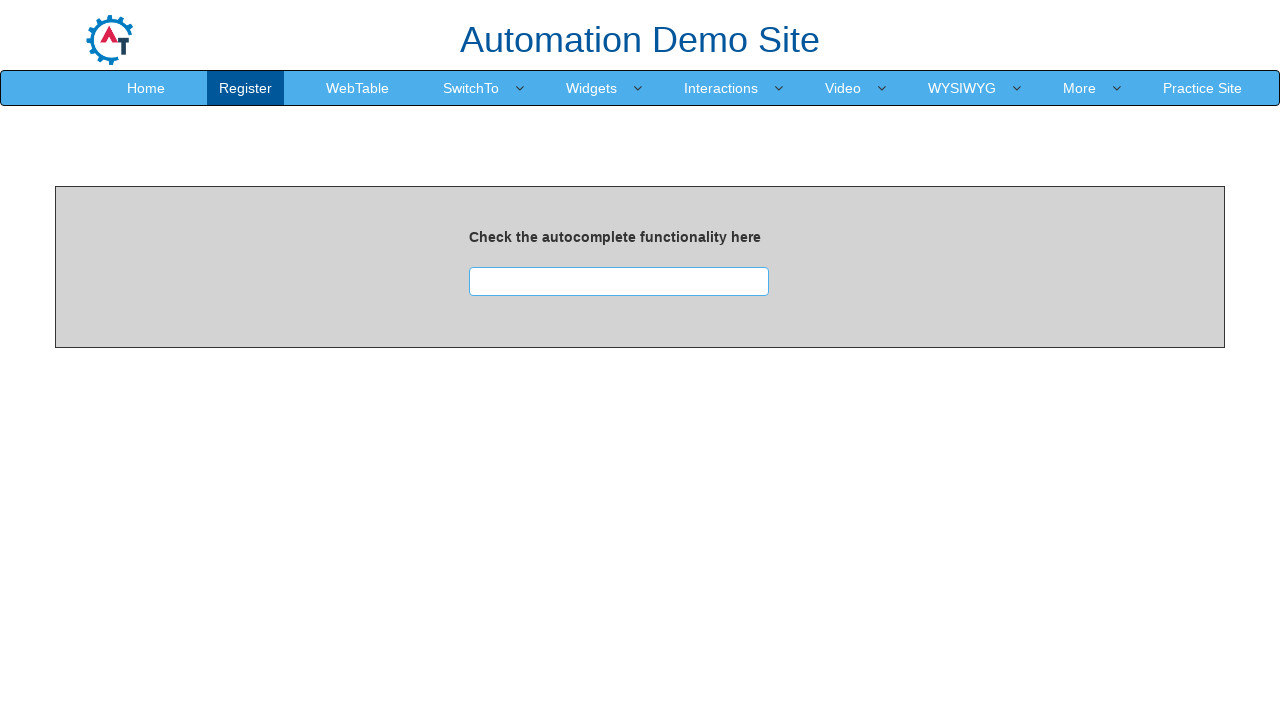